Tests dropdown functionality by selecting options using different methods (by index, value, and visible text) and verifying the dropdown content

Starting URL: https://the-internet.herokuapp.com/dropdown

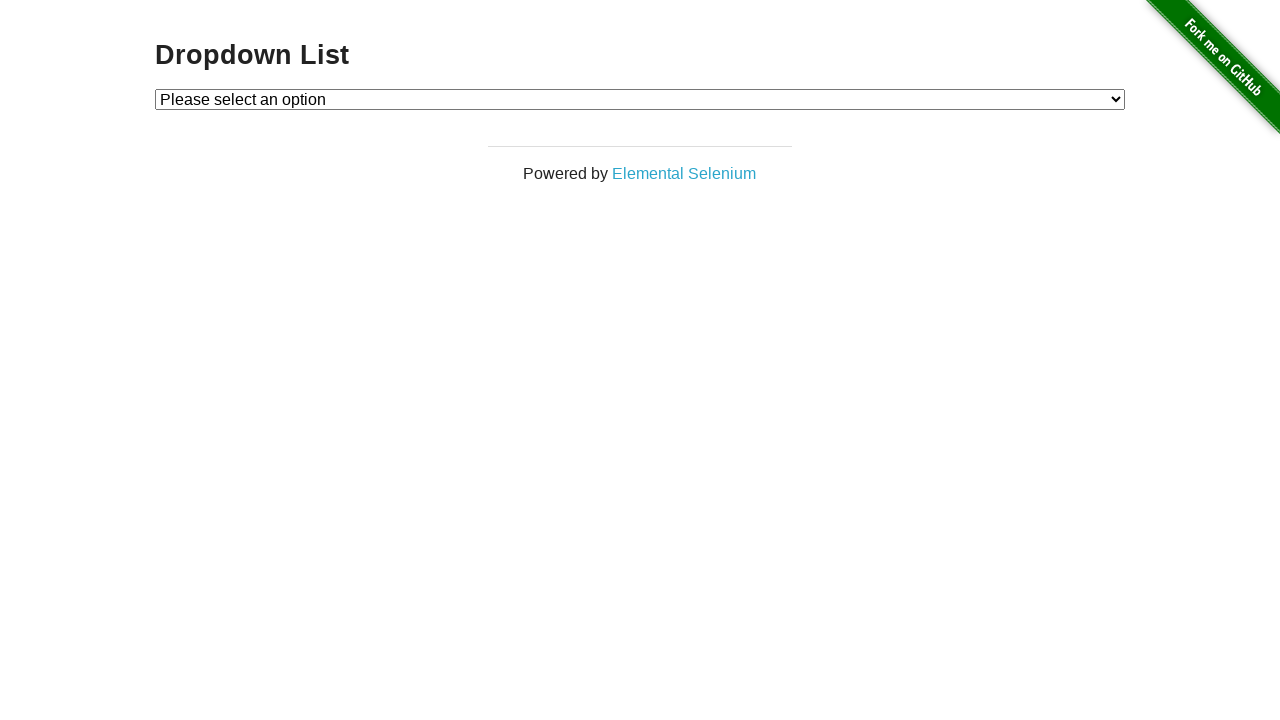

Located the dropdown element
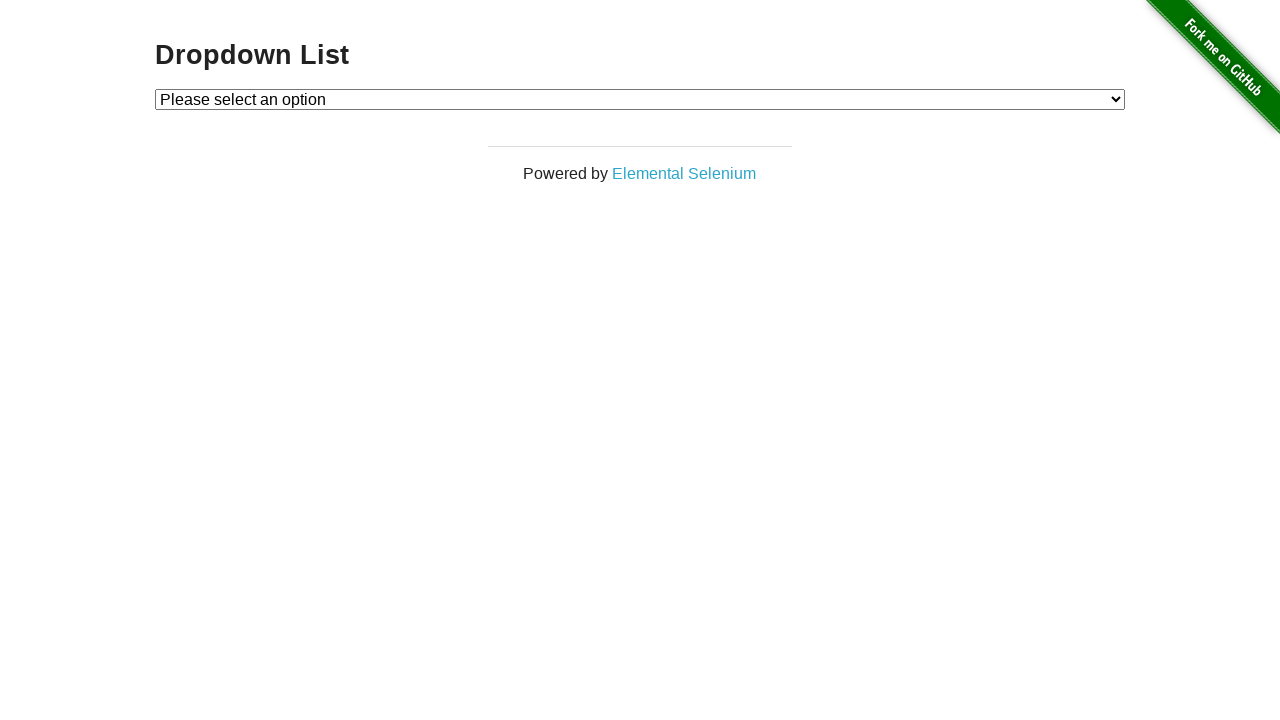

Selected option by index 2 from dropdown on #dropdown
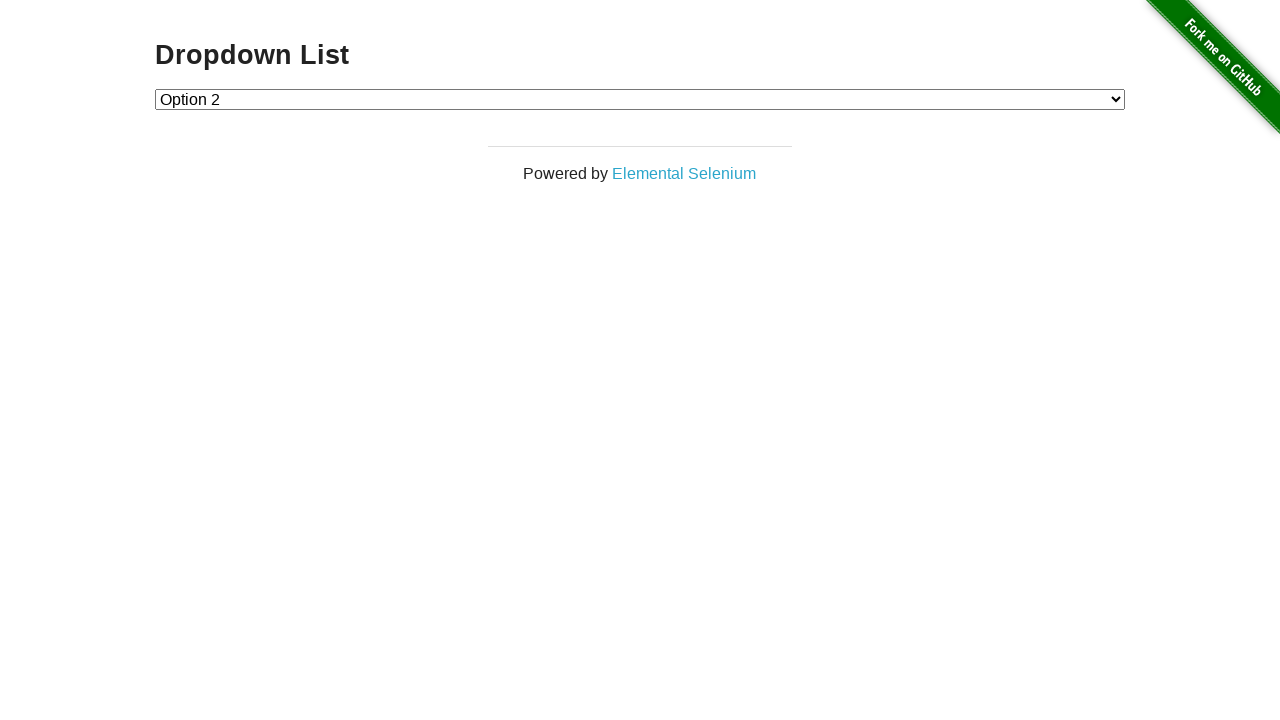

Selected option by value '1' from dropdown on #dropdown
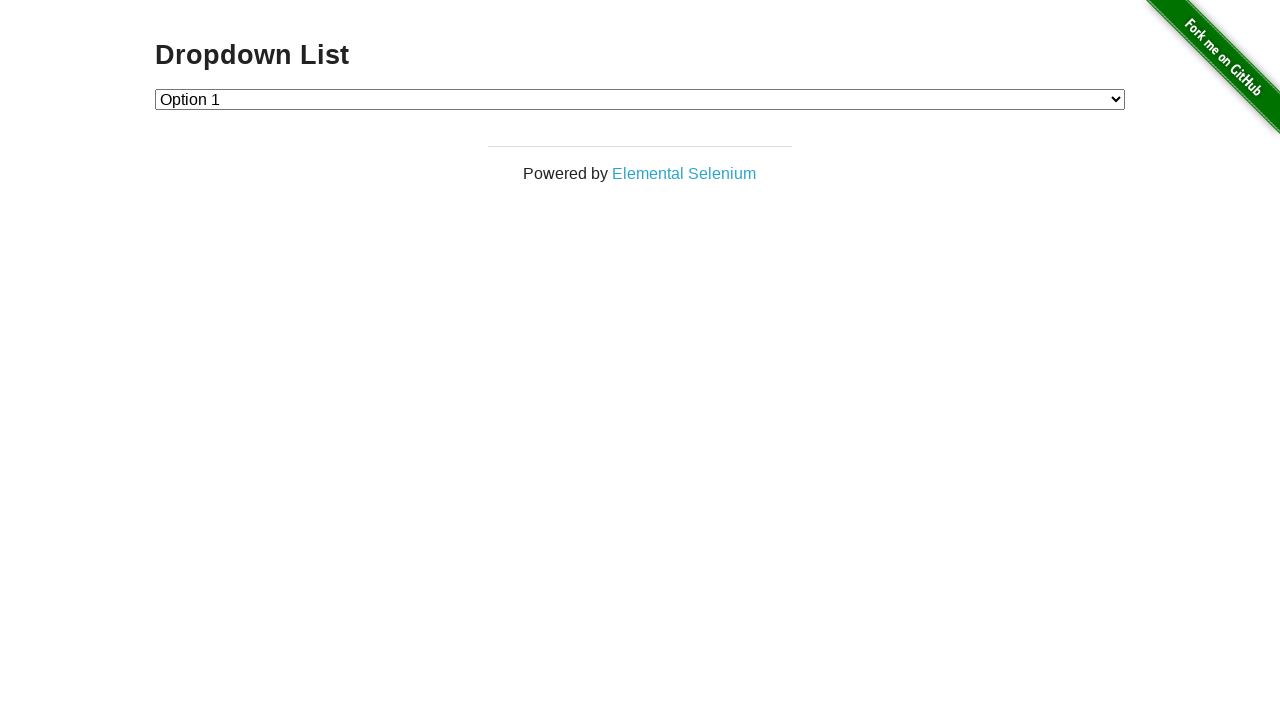

Selected option by visible text 'Option 2' from dropdown on #dropdown
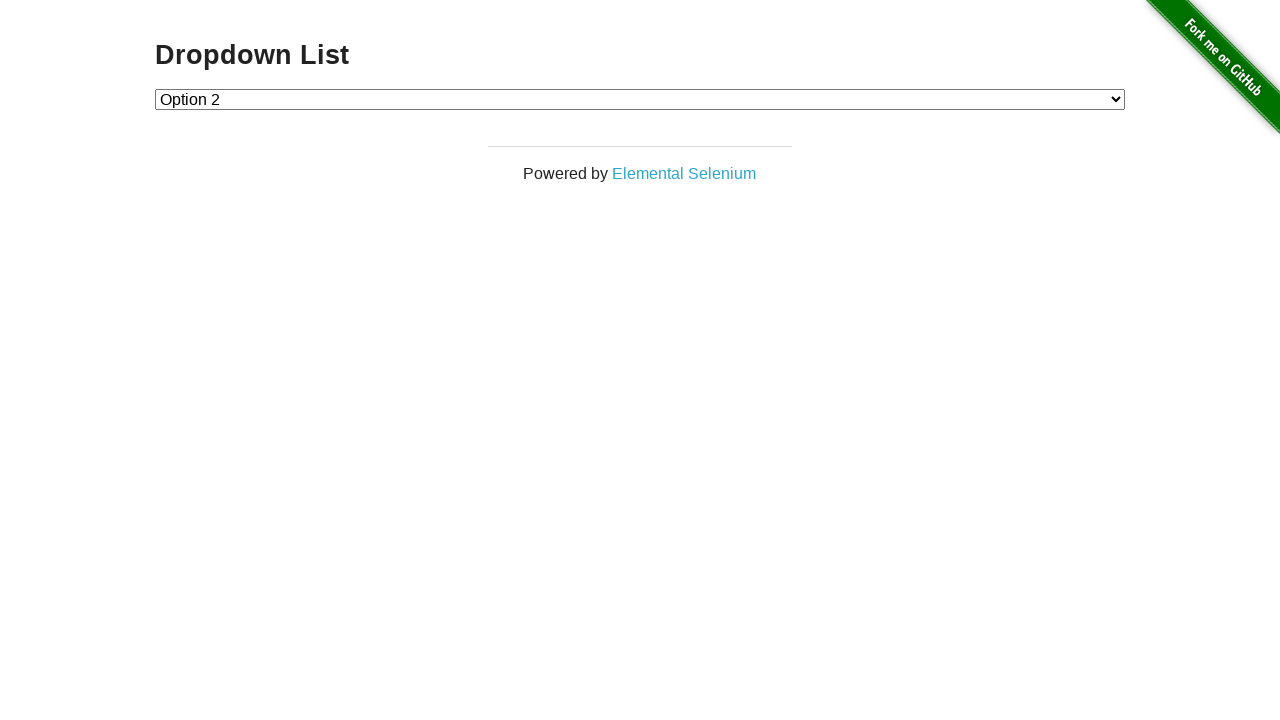

Located Option 1 element in the DOM
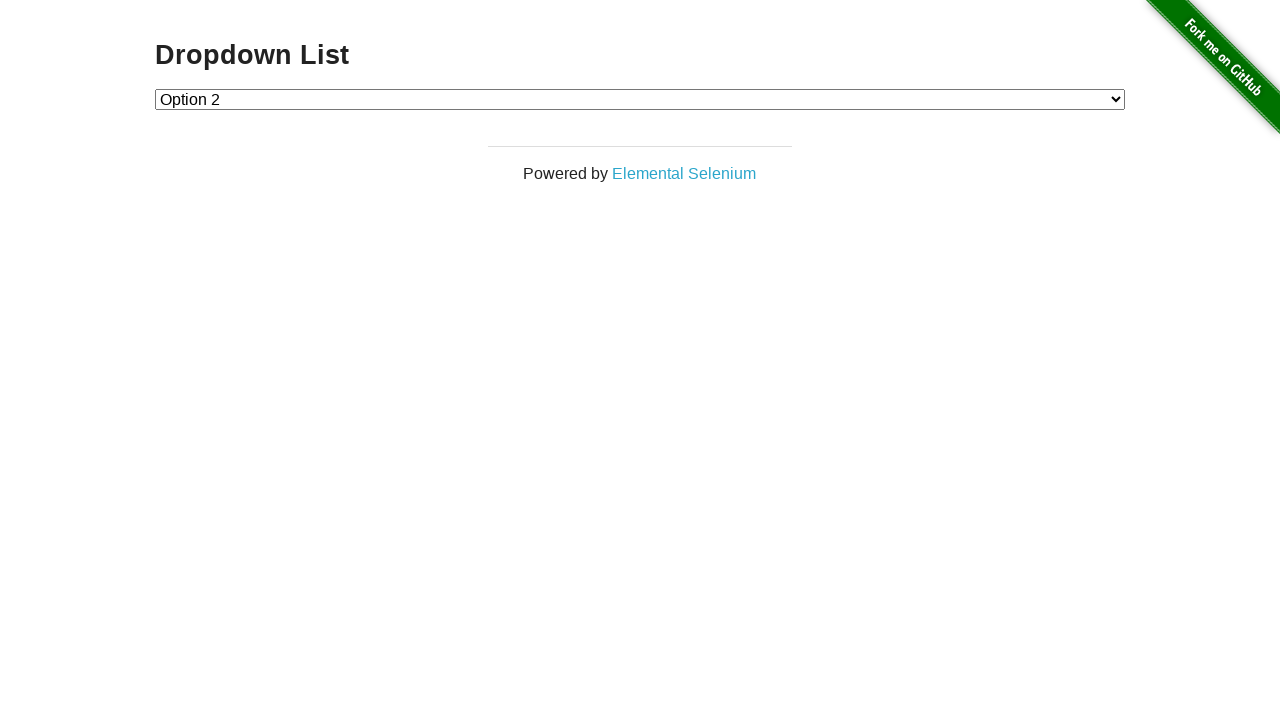

Verified Option 1 text content is present and correct
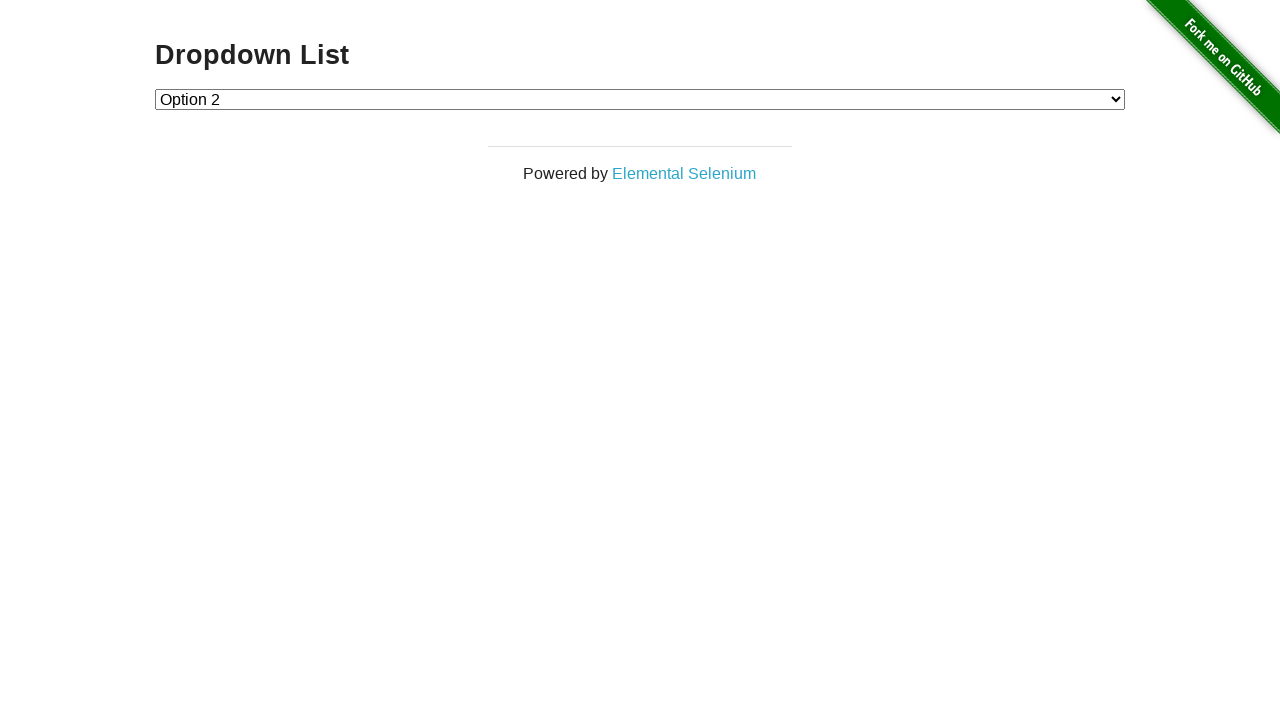

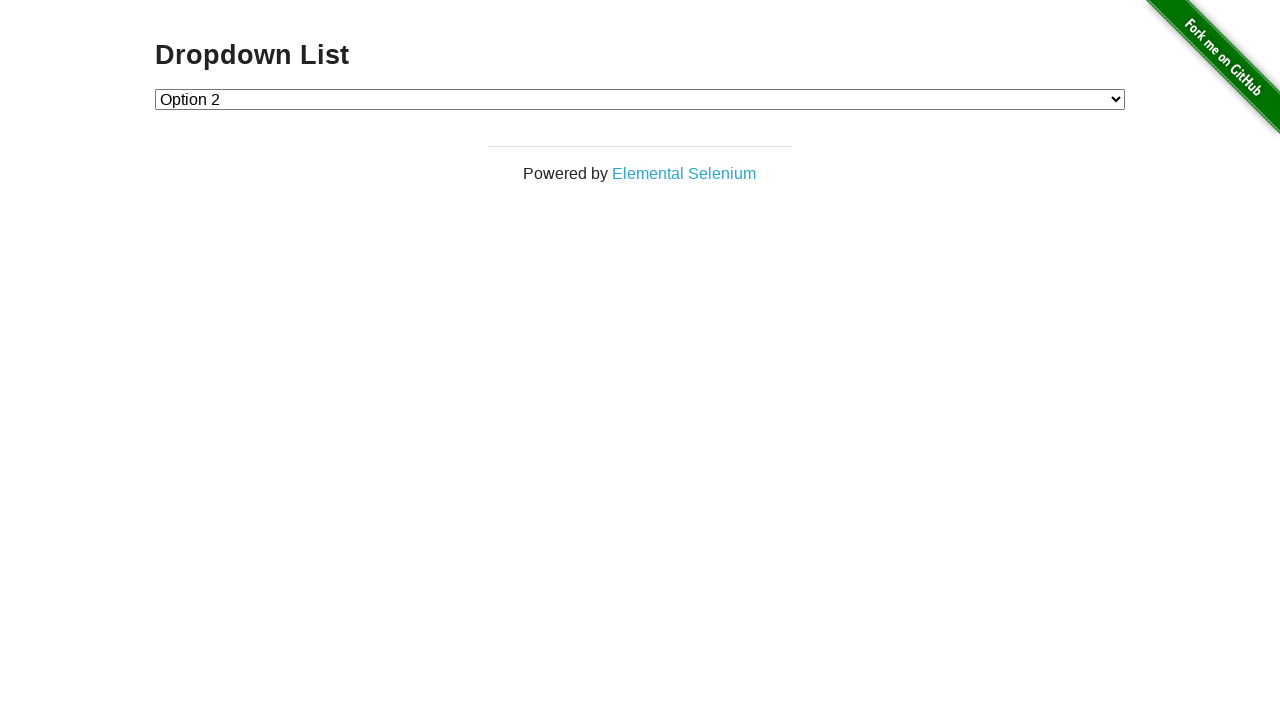